Tests job search functionality on jobsearch.az by entering a search term and verifying that job listings are displayed

Starting URL: https://www.jobsearch.az/vacancies

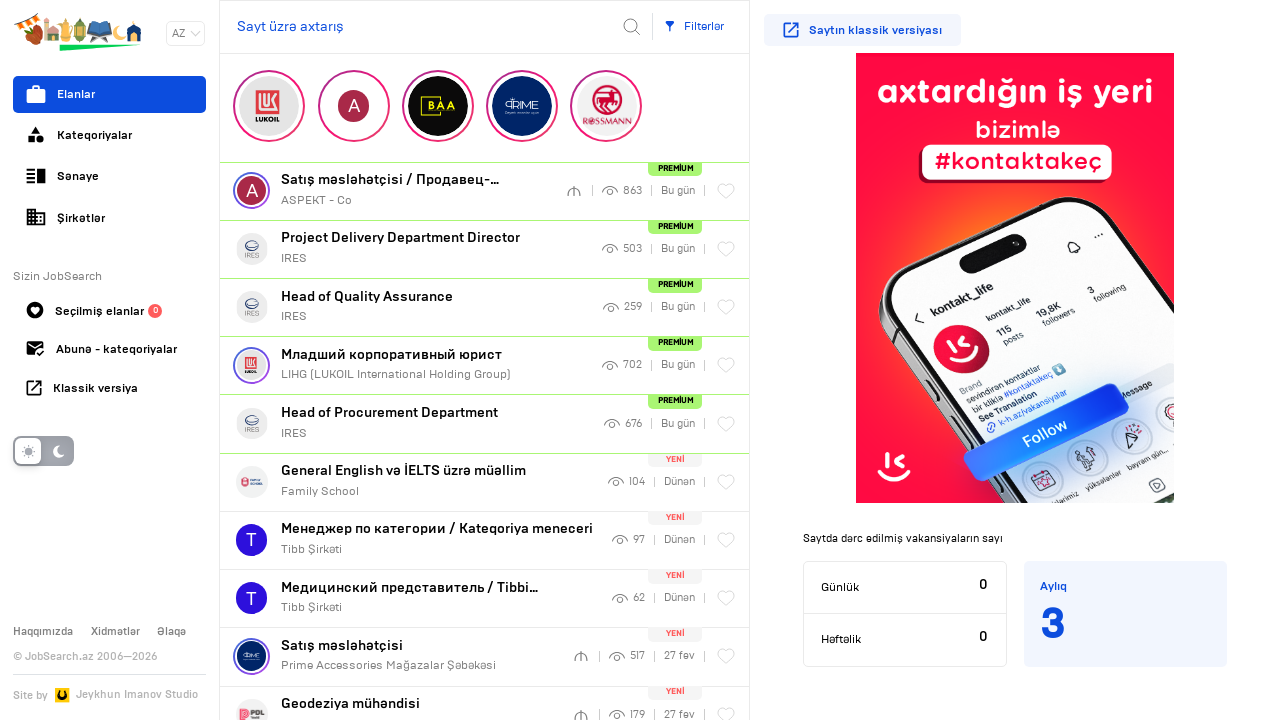

Search input field became visible
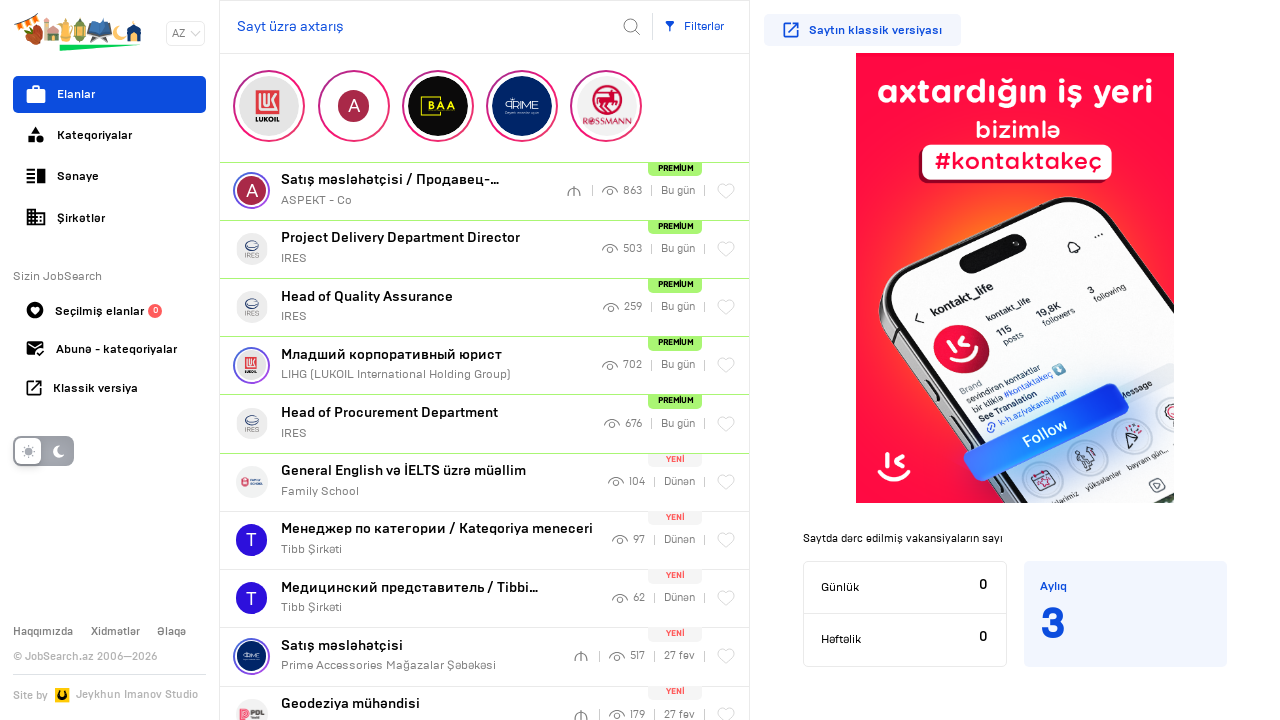

Entered 'javascript' in search field on .search__input
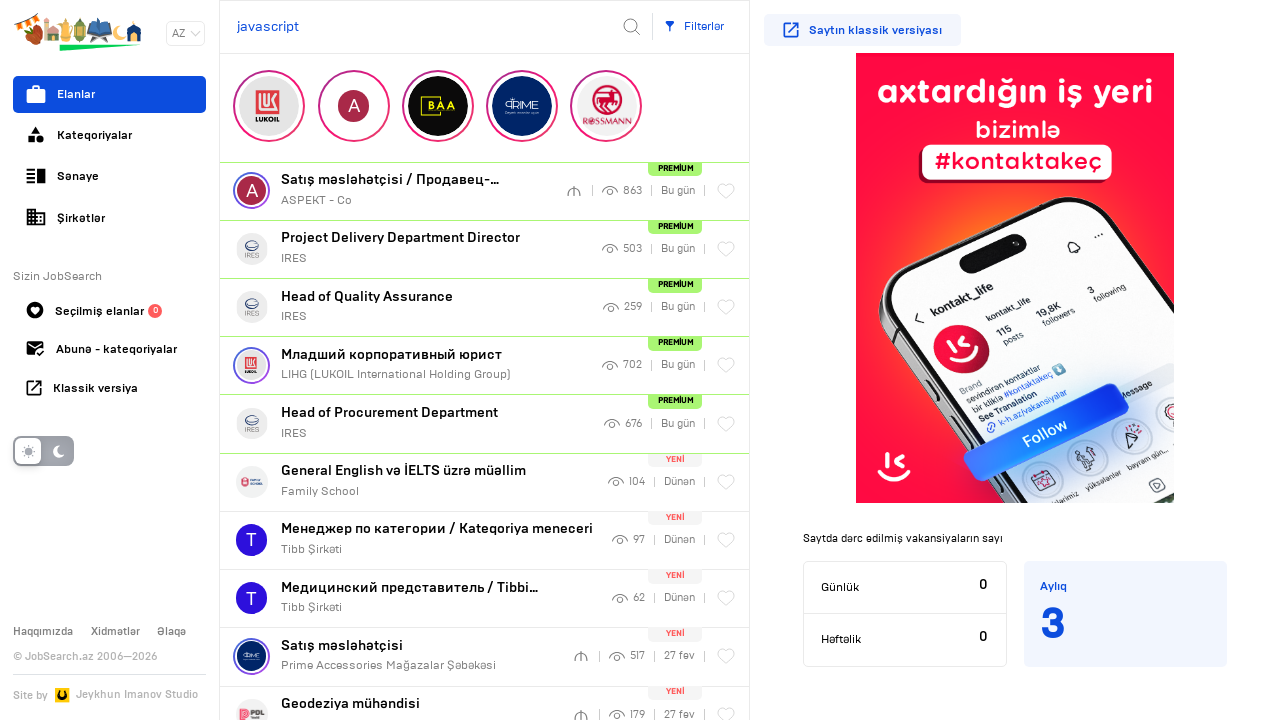

Job listings loaded and became visible
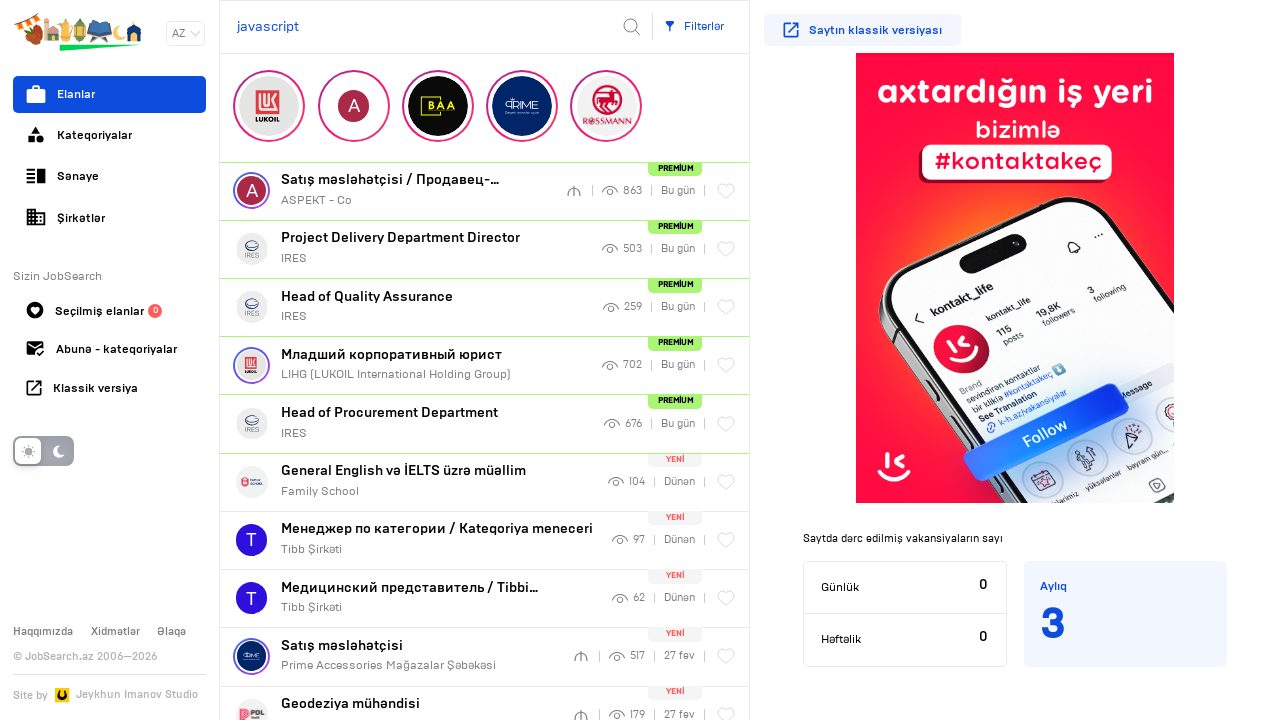

Job listing text elements verified as visible
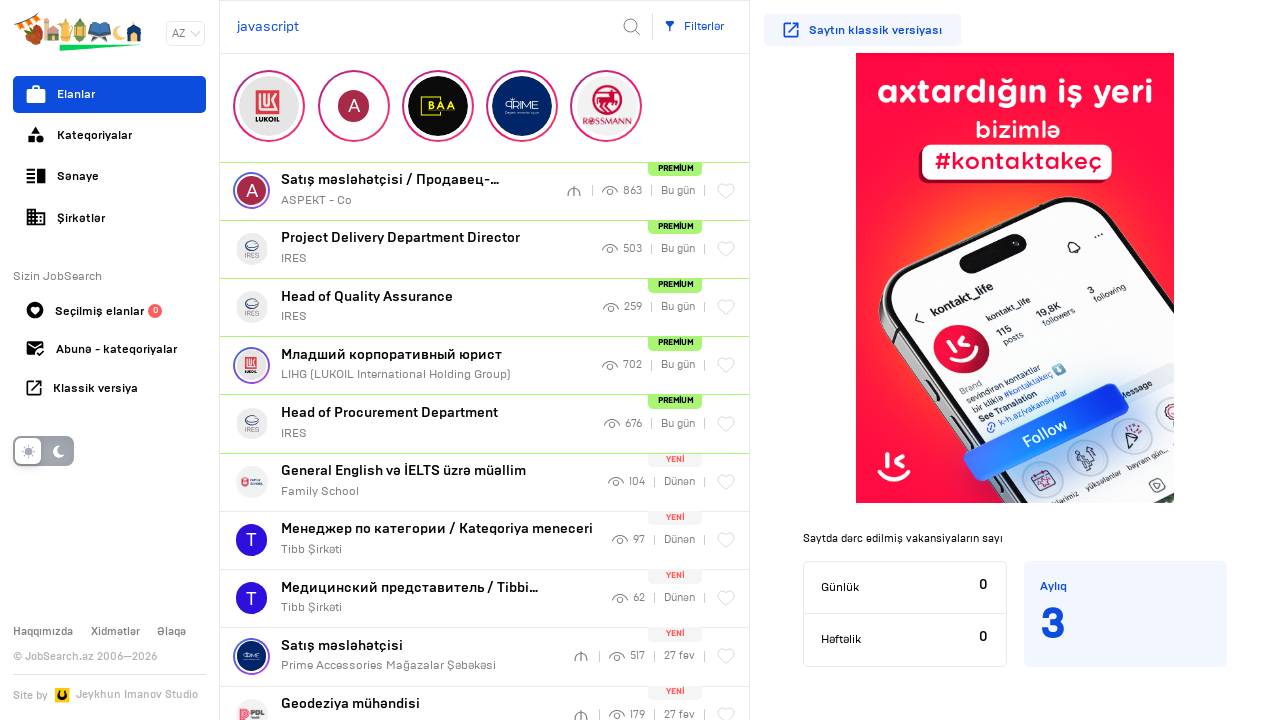

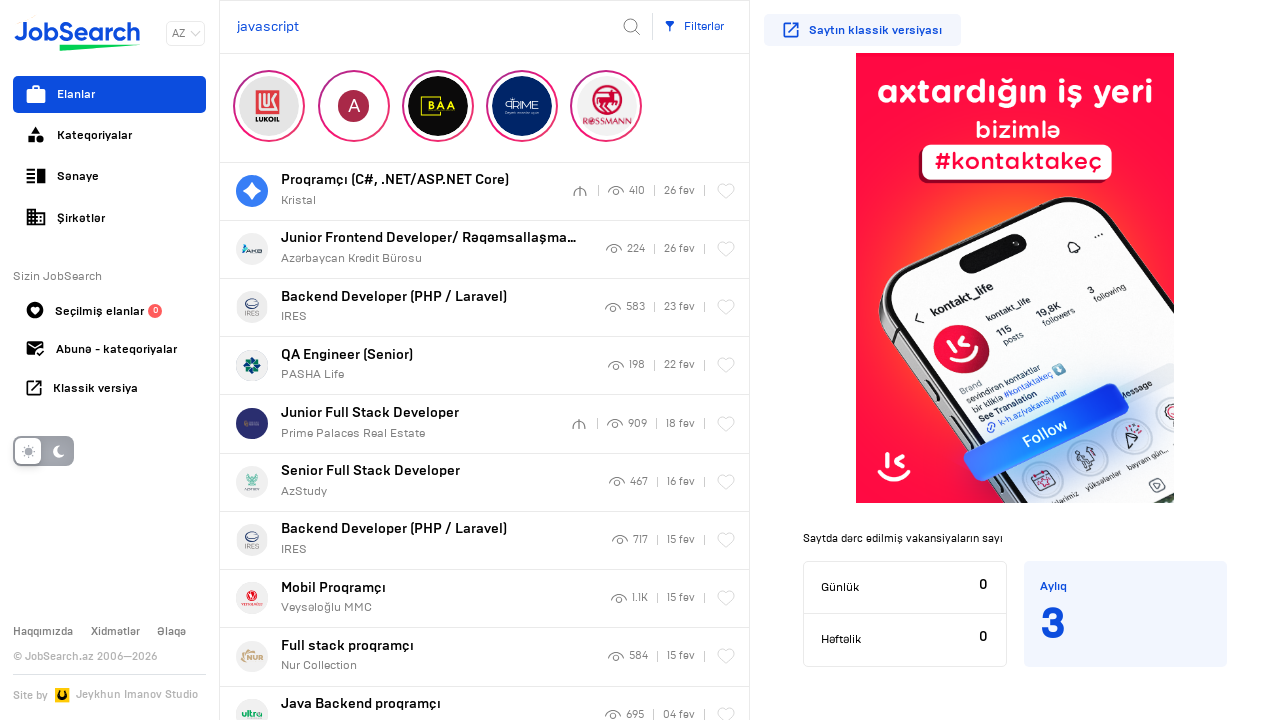